Tests drag and drop functionality by dragging a draggable element by a specified offset, then navigates to API documentation

Starting URL: https://jqueryui.com/draggable/

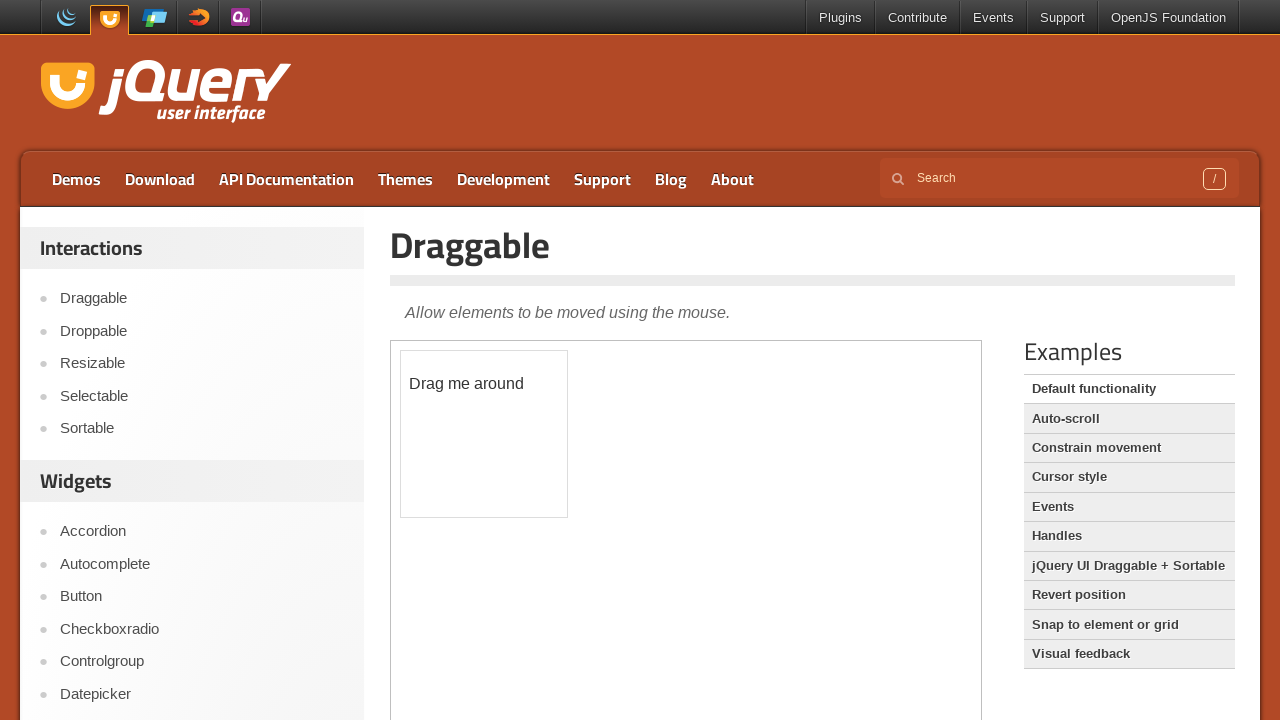

Located draggable element in iframe
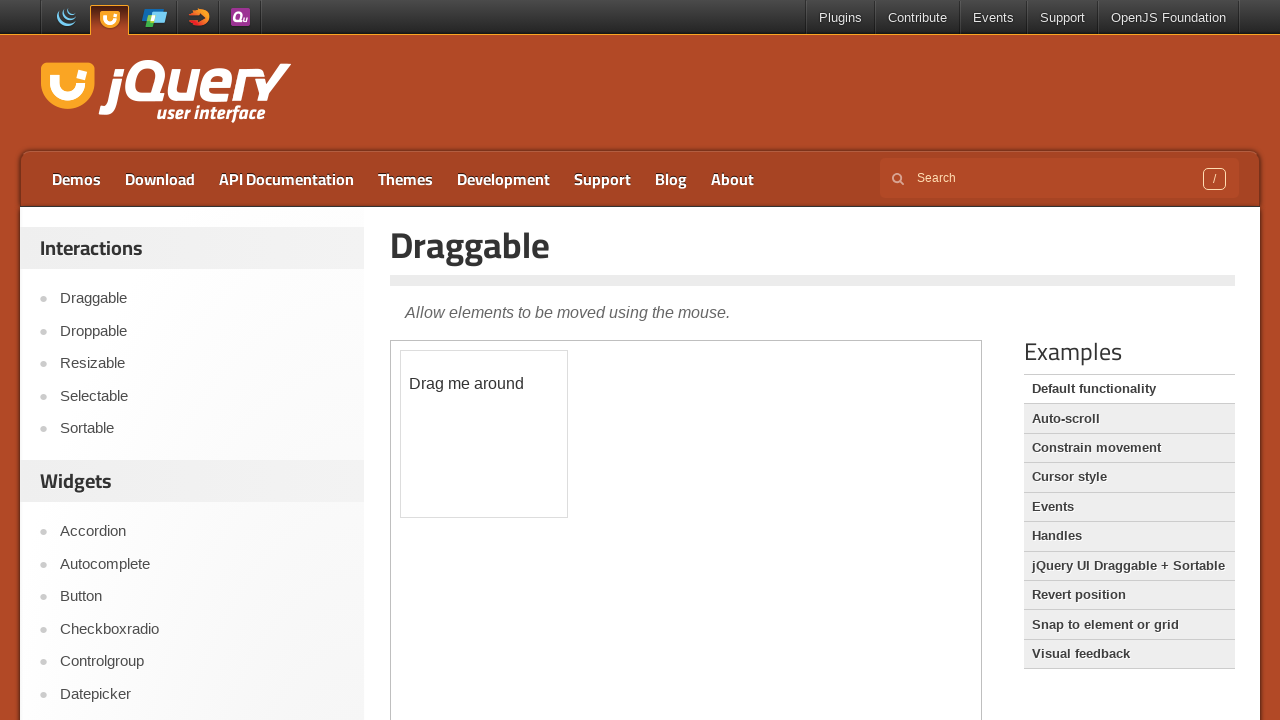

Retrieved bounding box of draggable element
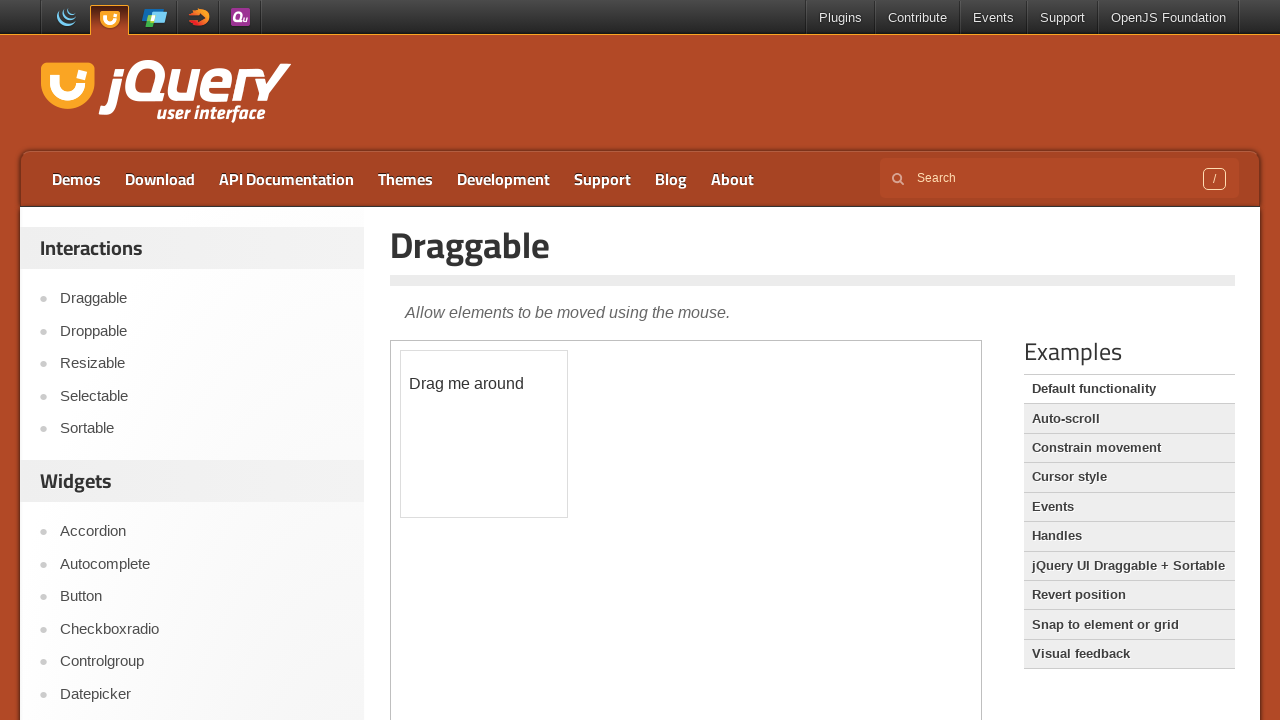

Moved mouse to center of draggable element at (484, 434)
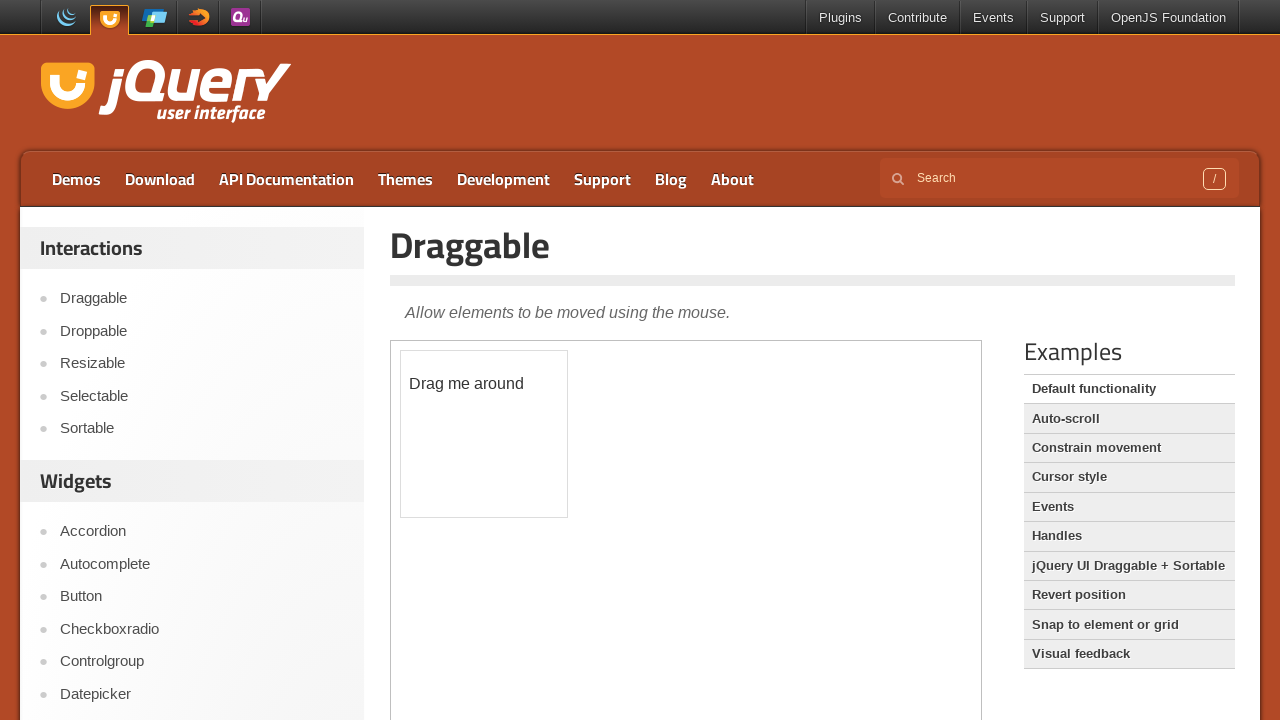

Pressed down mouse button at (484, 434)
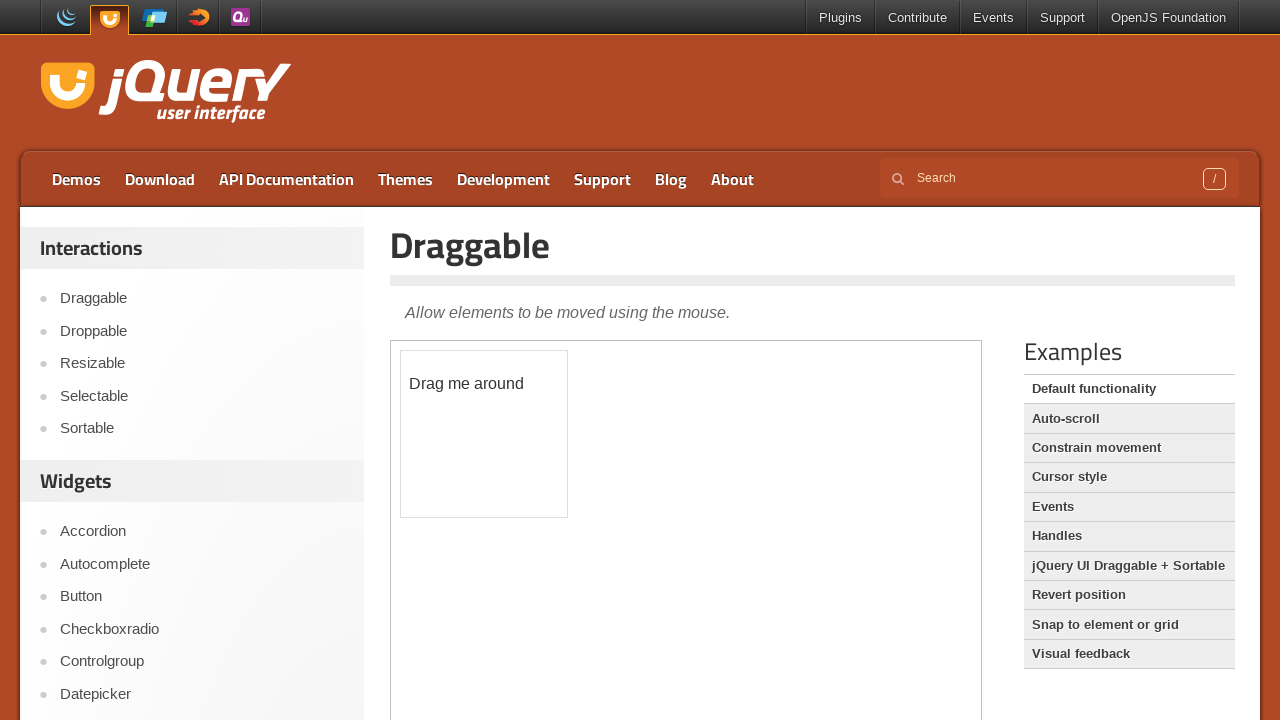

Dragged element 50 pixels in x and y directions at (534, 484)
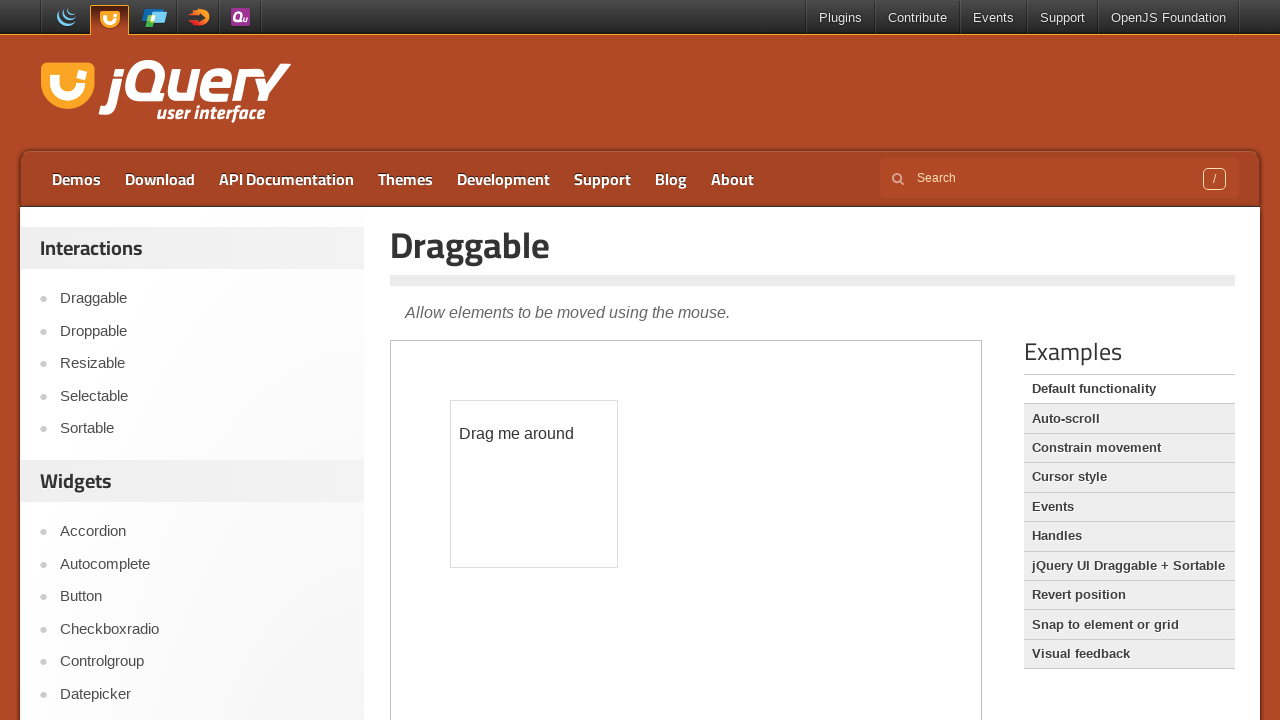

Released mouse button to complete drag and drop at (534, 484)
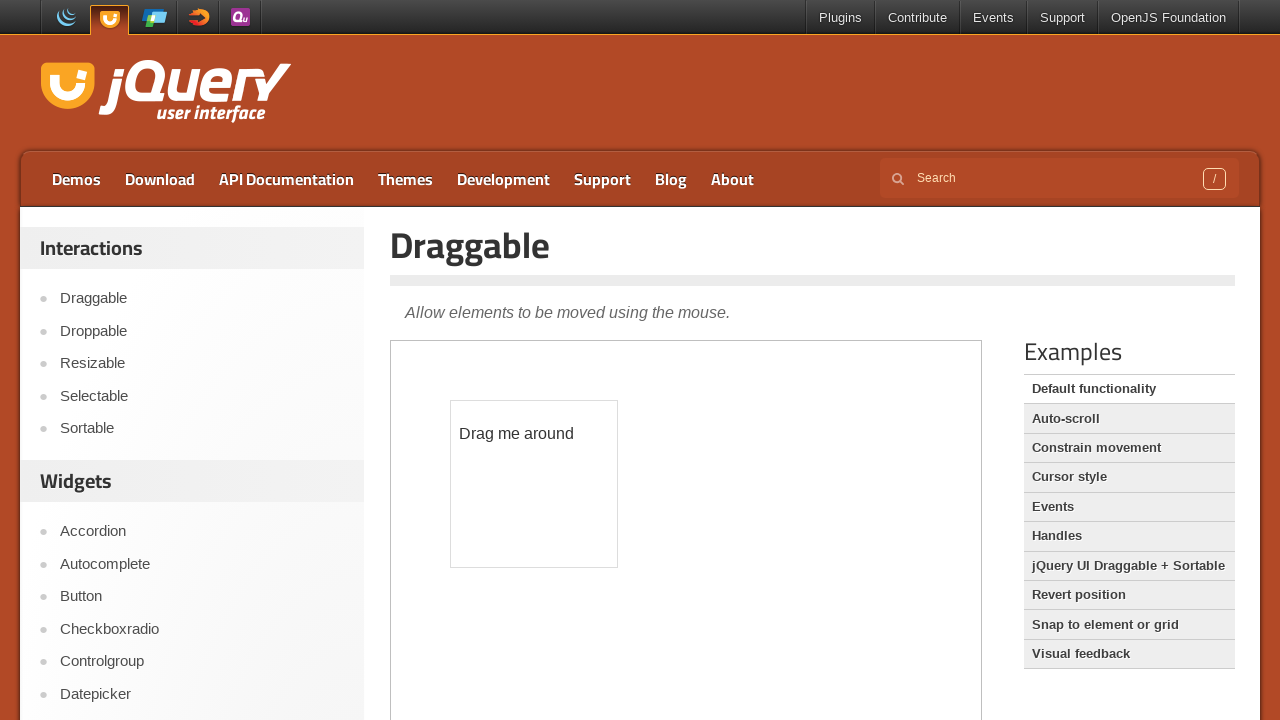

Clicked on API documentation link at (286, 179) on text=API documentation
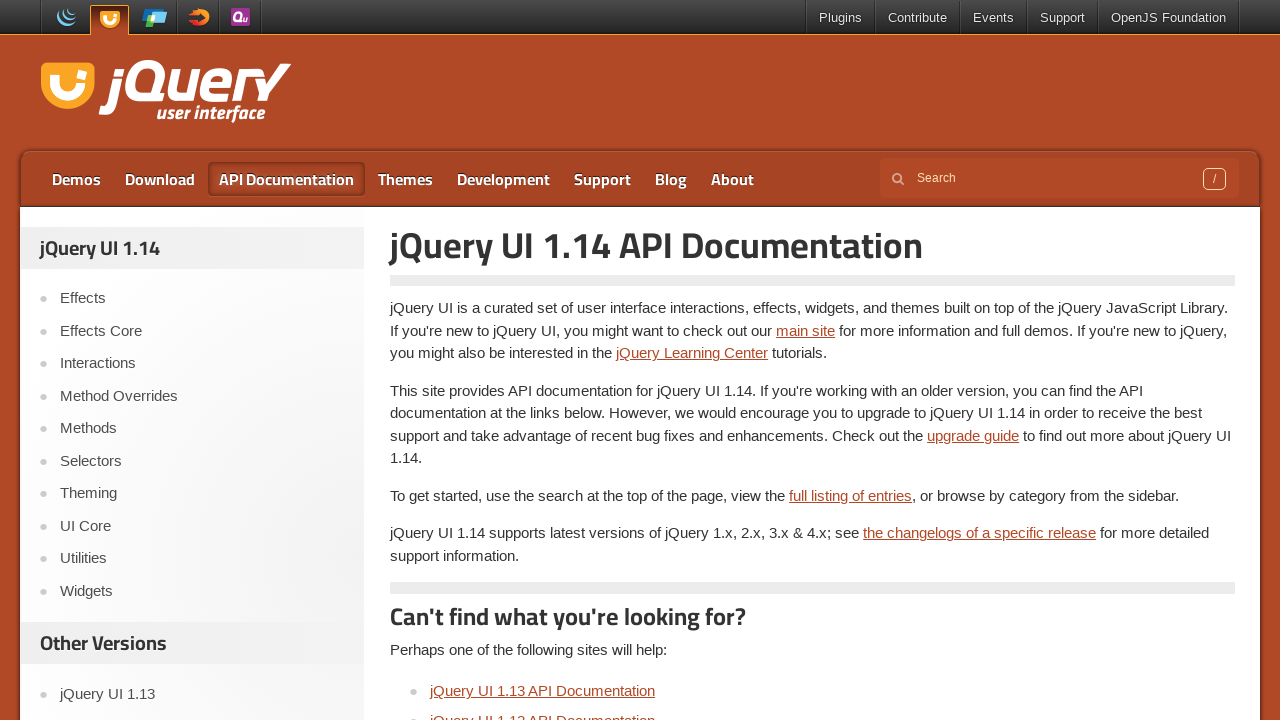

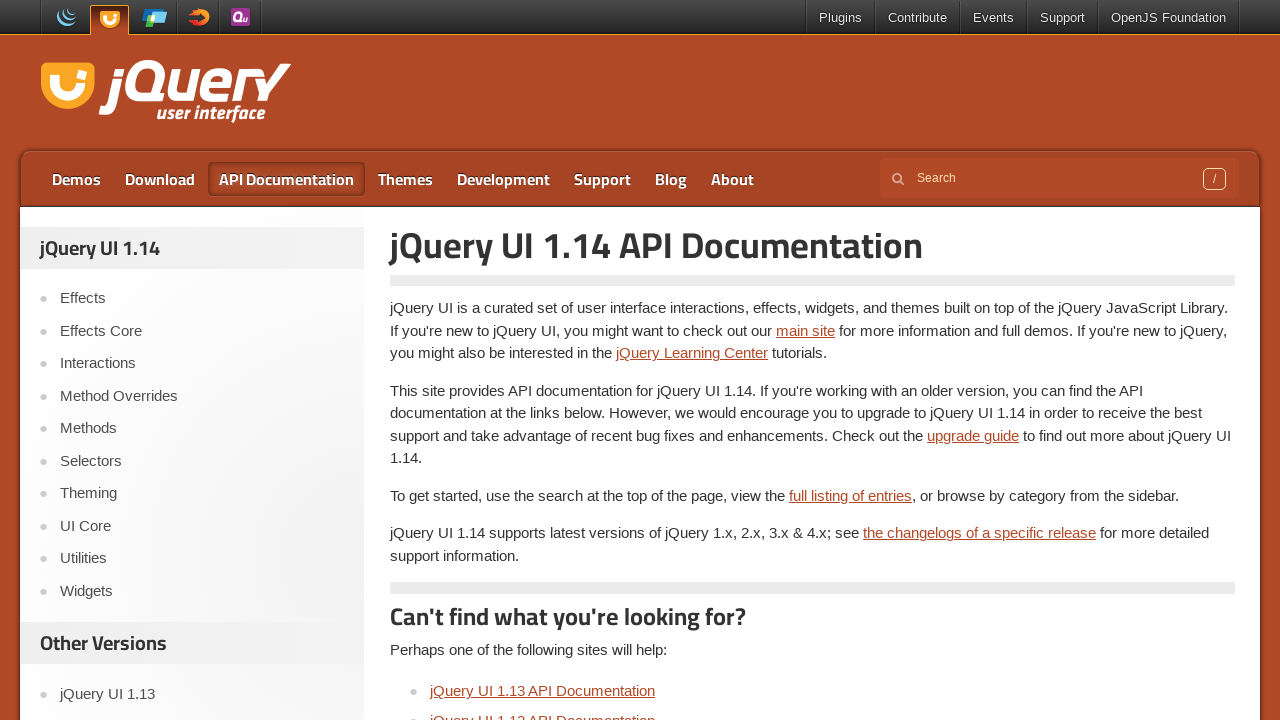